Tests search functionality by clearing search field and searching for "Laundry Booster"

Starting URL: https://tide.com/en-us

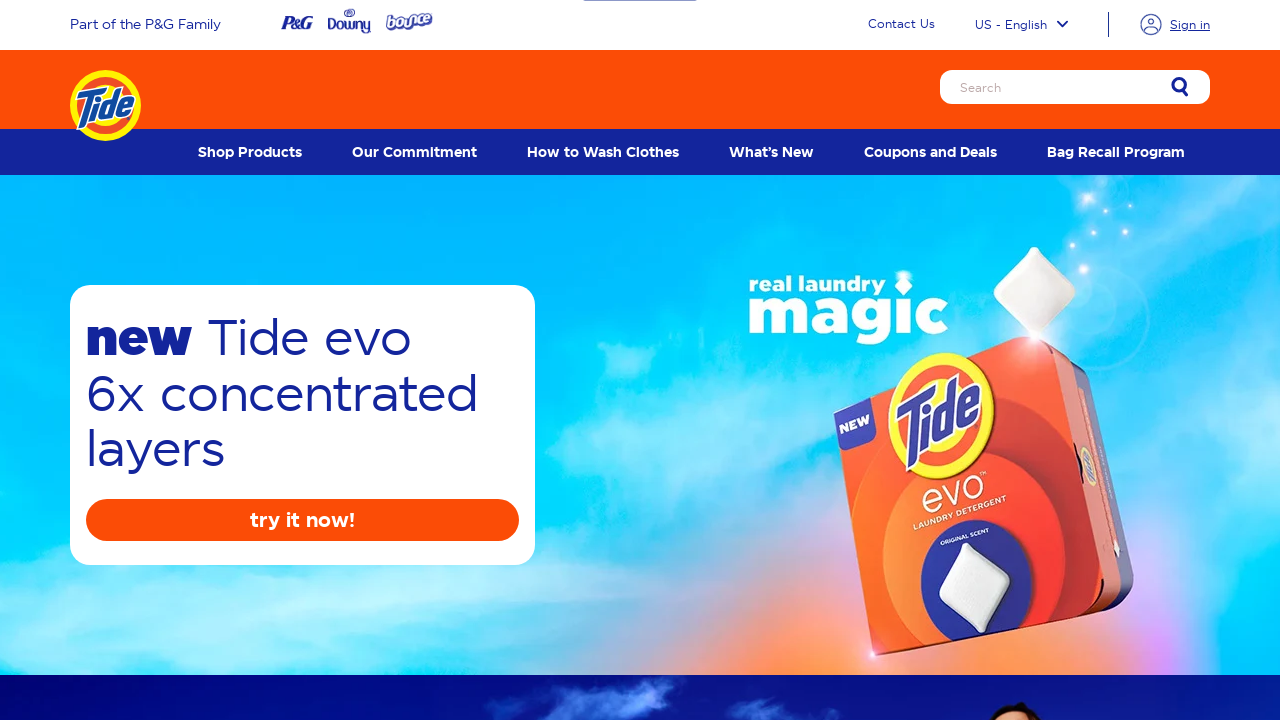

Cleared the search input field on input[placeholder='Search']
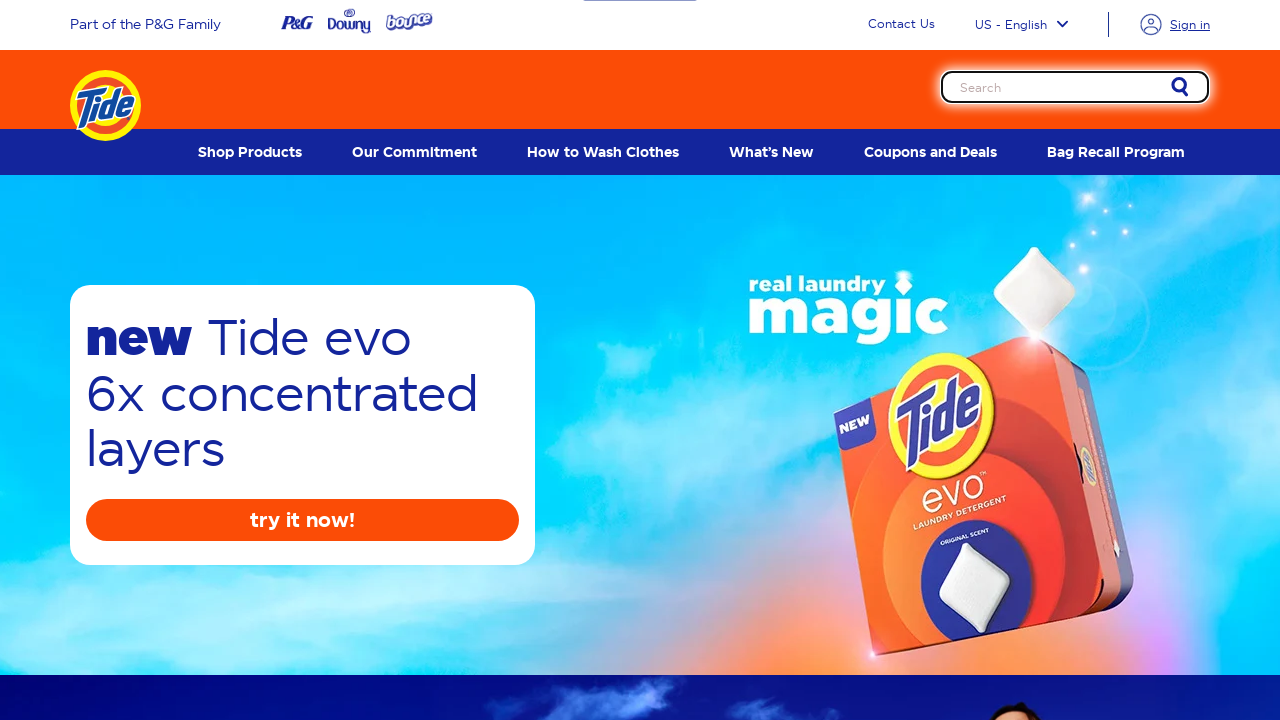

Filled search field with 'Laundry Booster' on input[placeholder='Search']
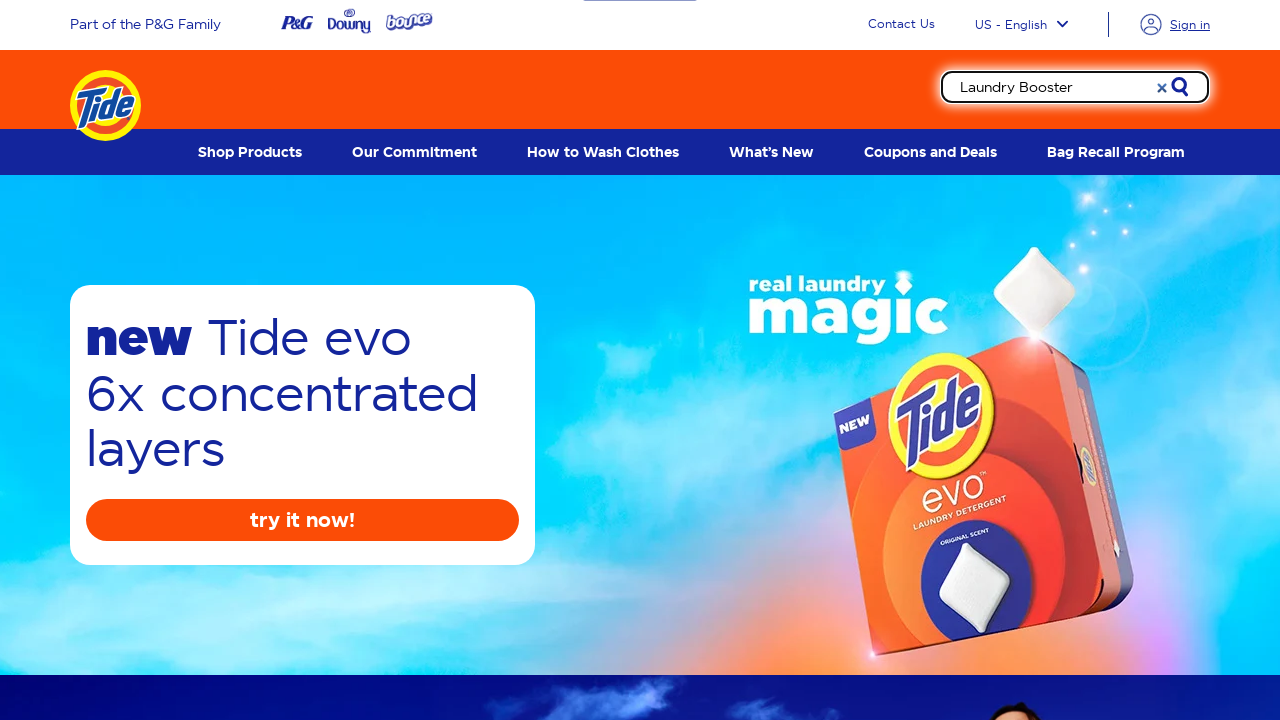

Pressed Enter to submit search for 'Laundry Booster' on input[placeholder='Search']
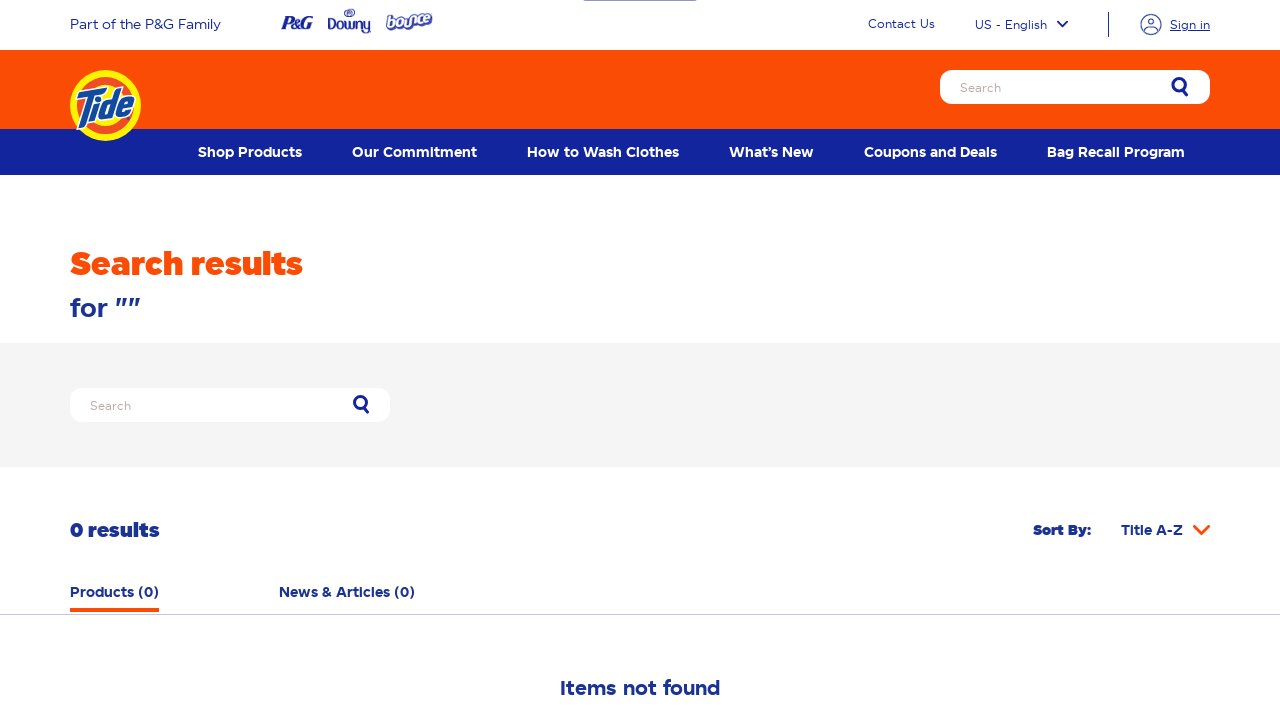

Search results loaded successfully
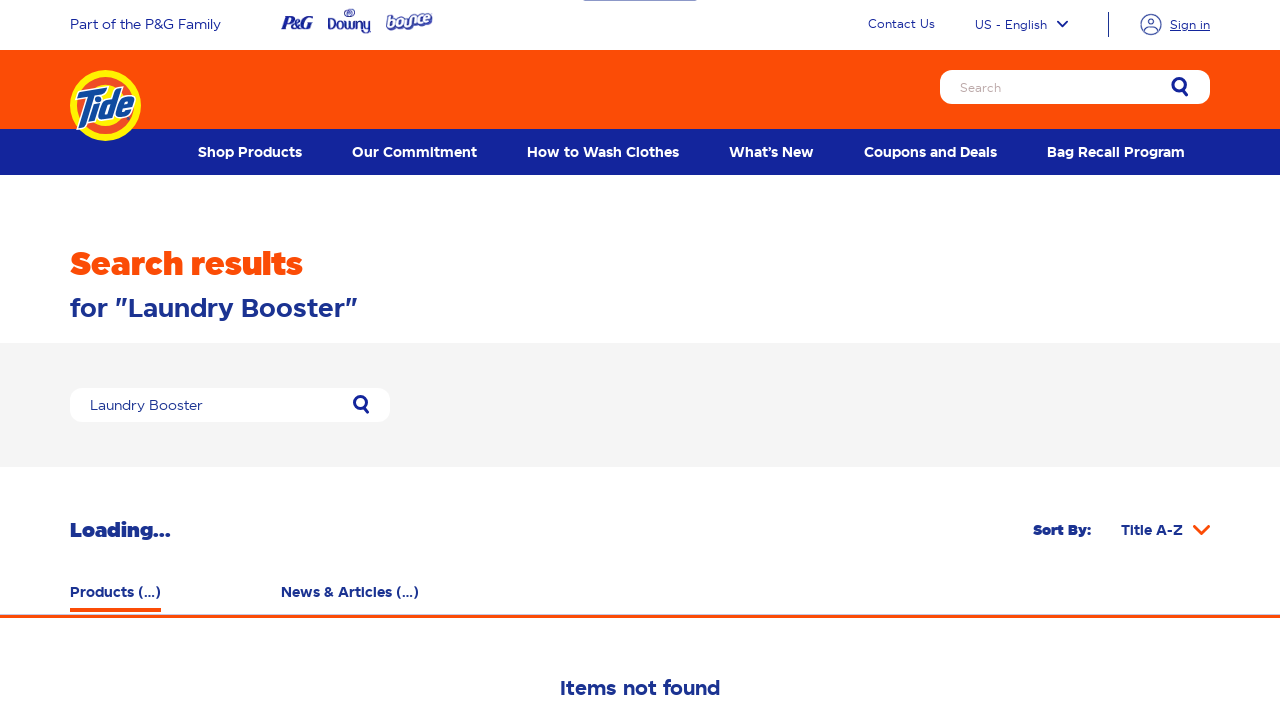

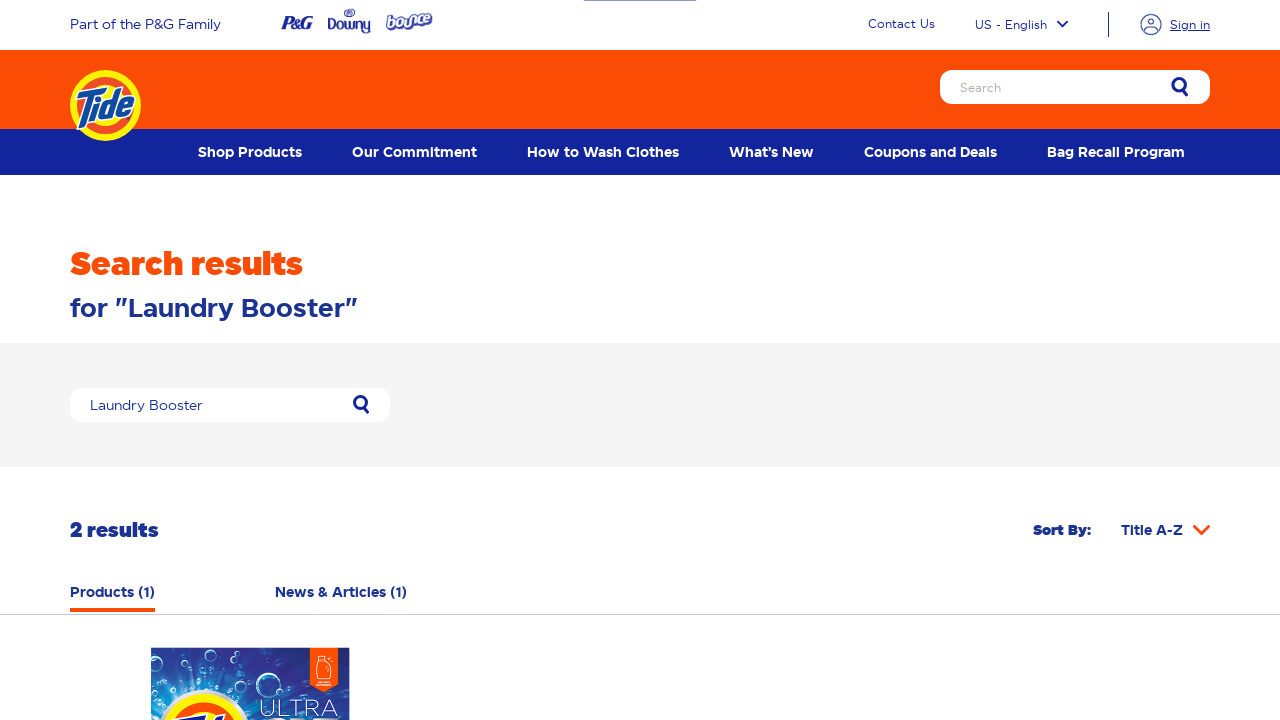